Tests right-click functionality by performing a context click on a button and verifying the success message

Starting URL: http://demoqa.com/buttons

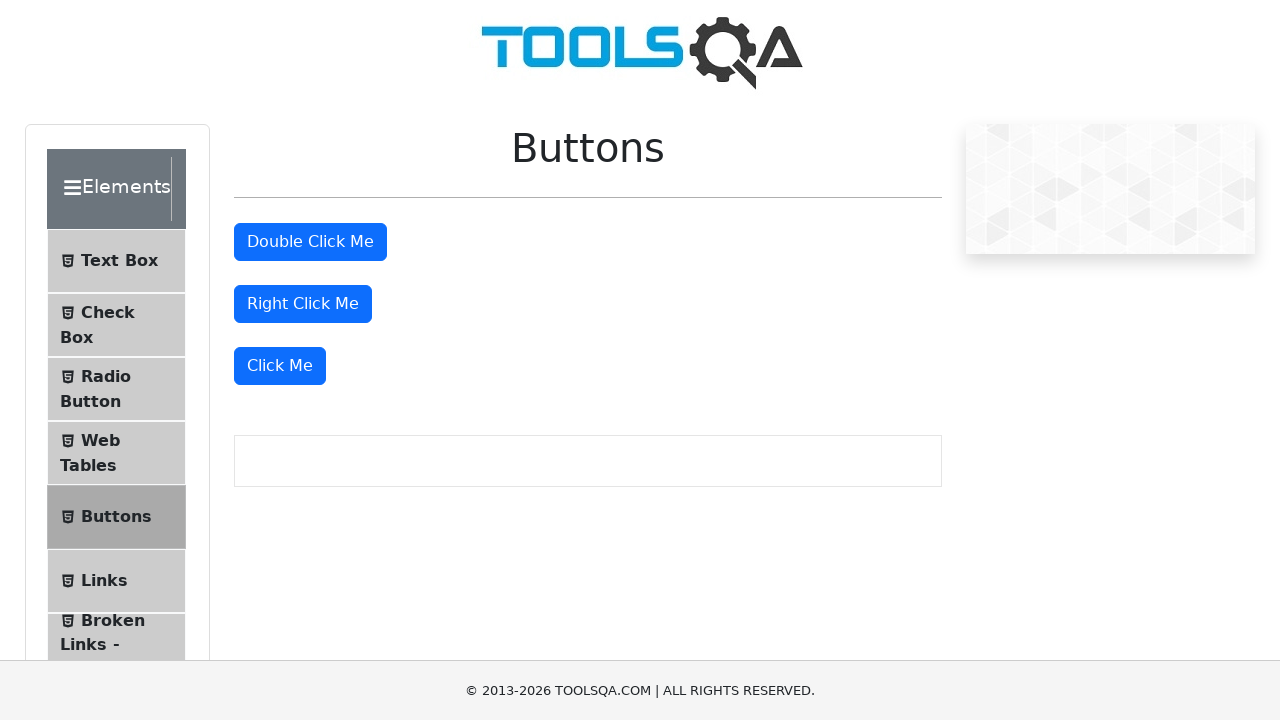

Located the right-click button element
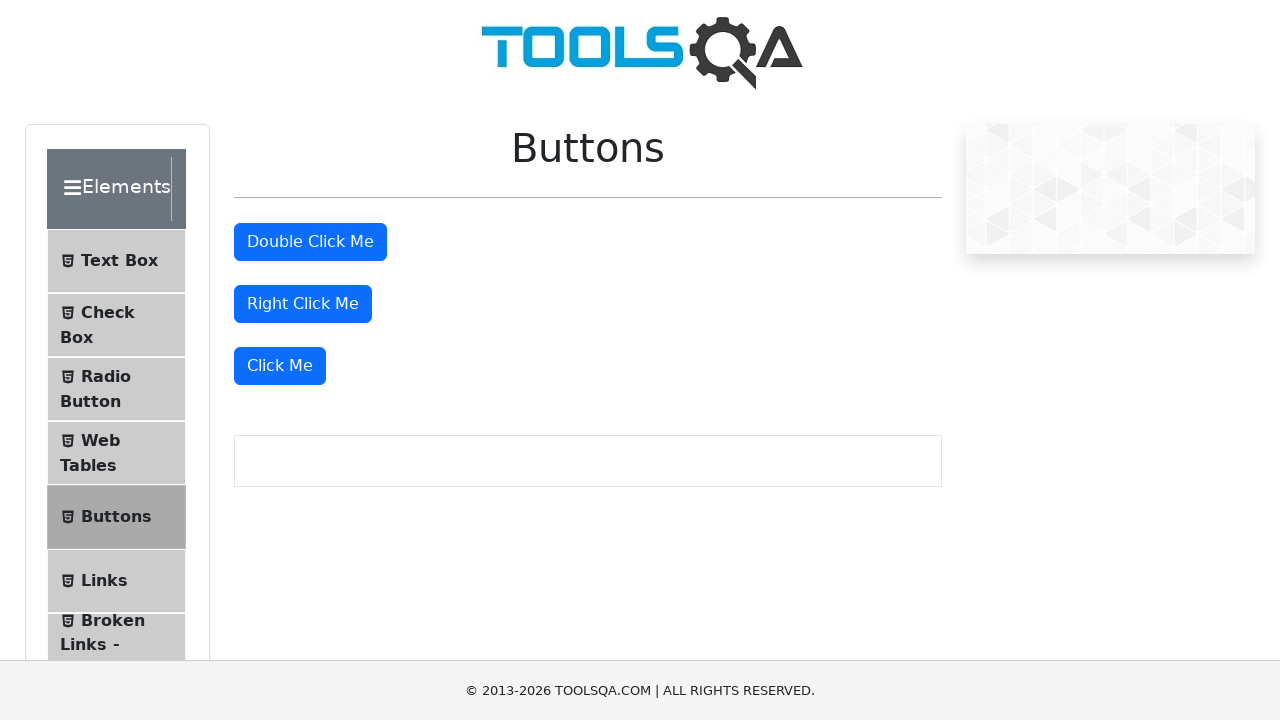

Performed right-click on the button at (303, 304) on #rightClickBtn
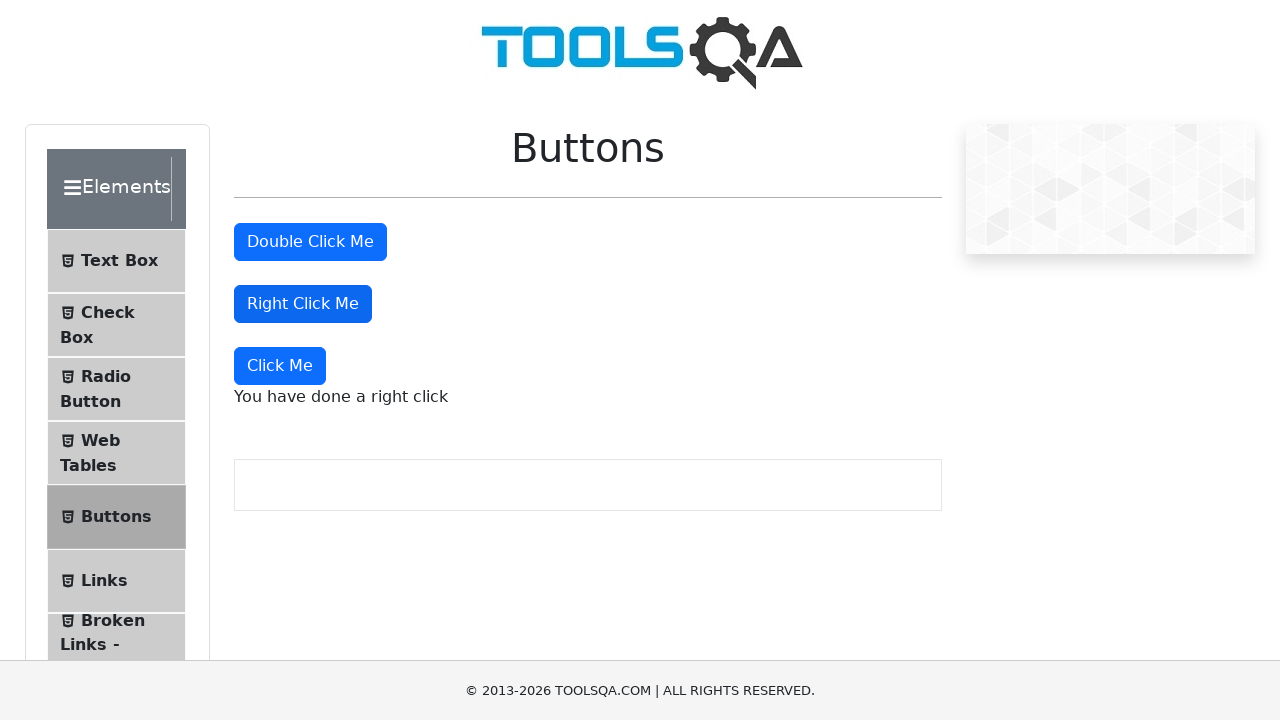

Right-click success message appeared
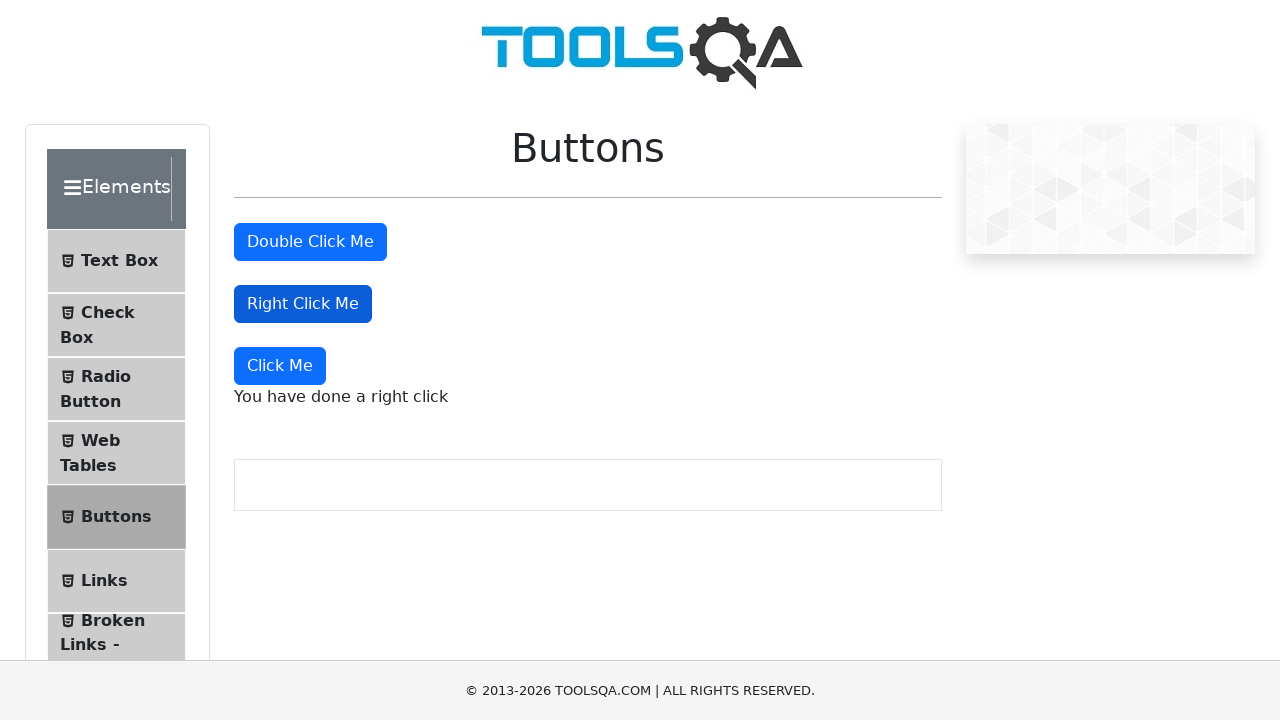

Retrieved right-click success message text
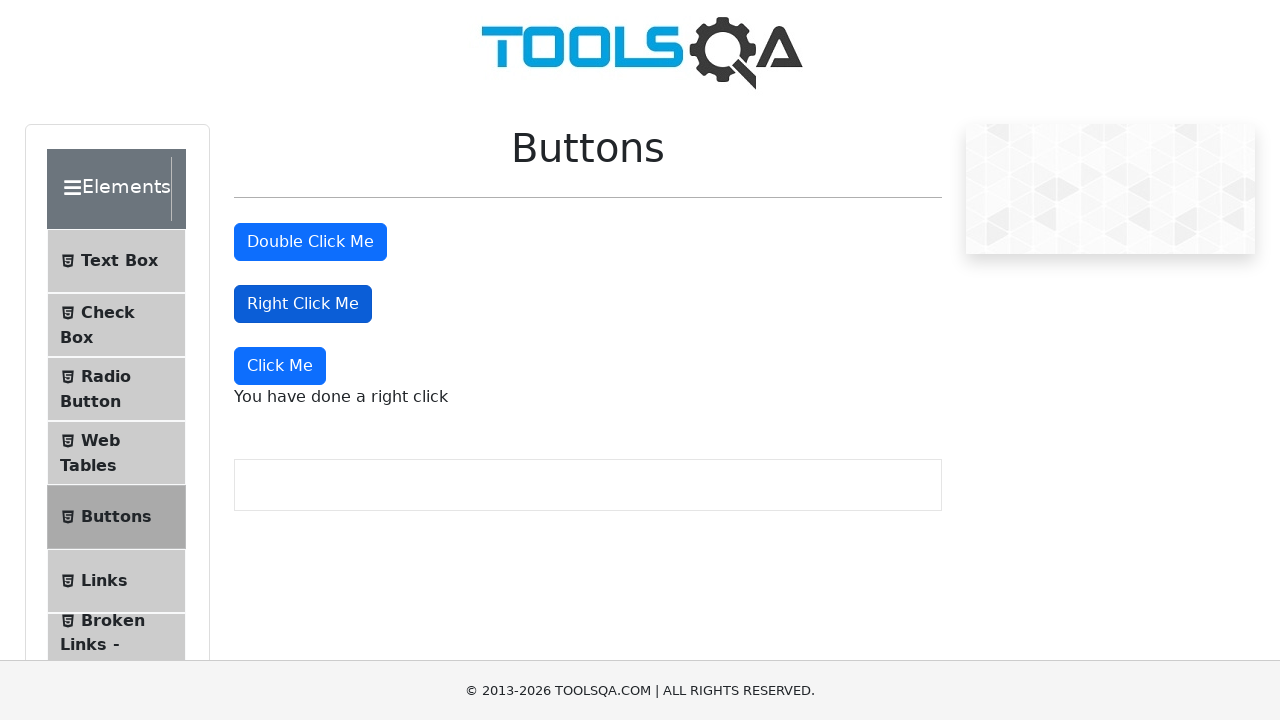

Verified success message contains 'You have done a right click'
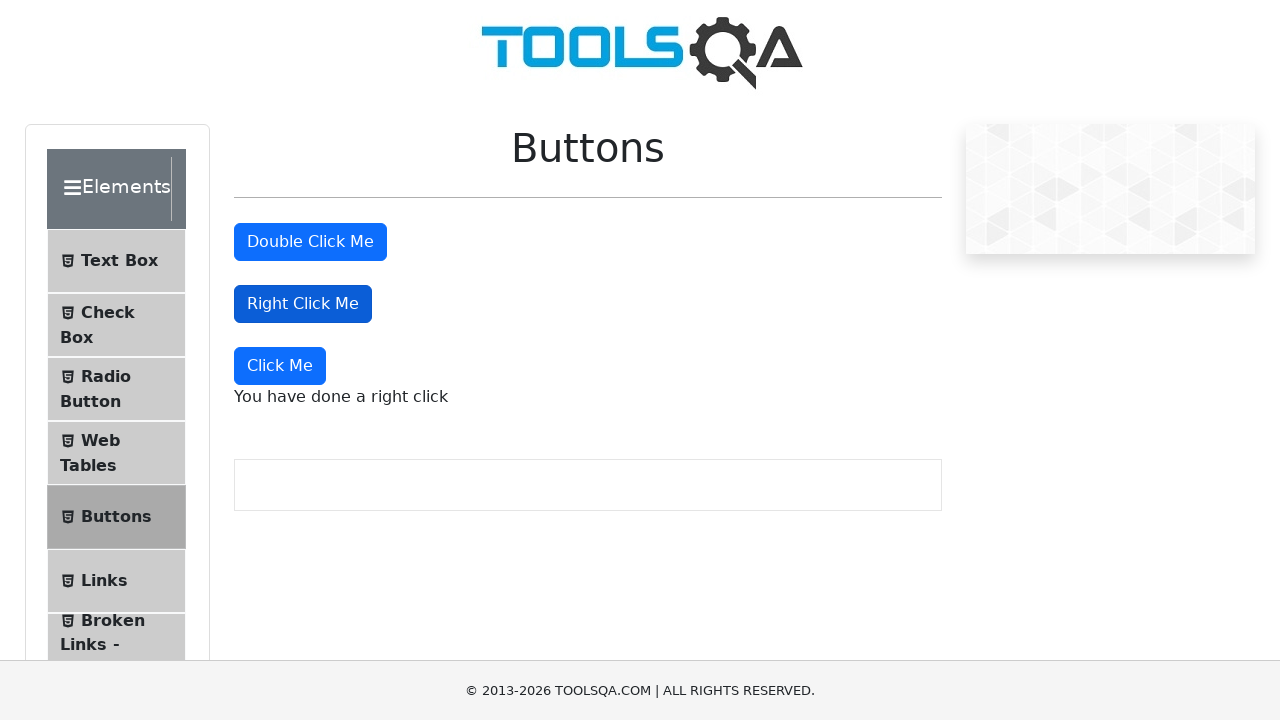

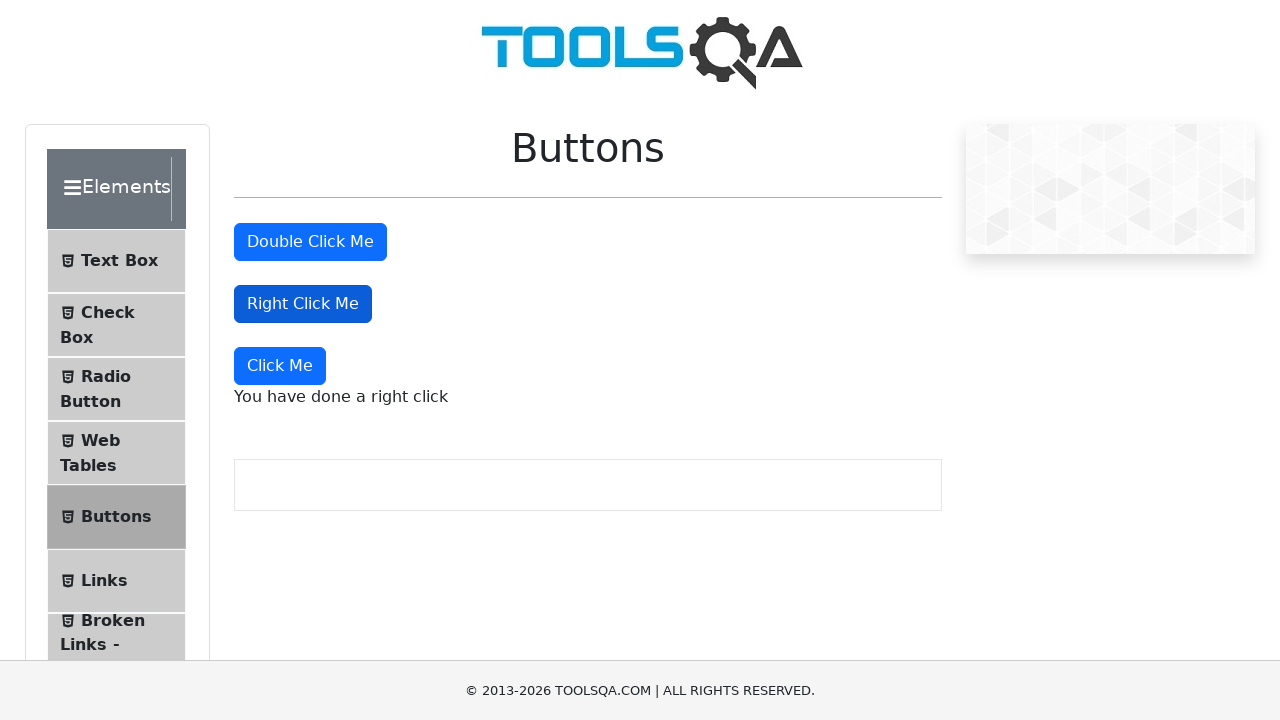